Tests checkbox check and uncheck functionality

Starting URL: https://commitquality.com/practice-general-components

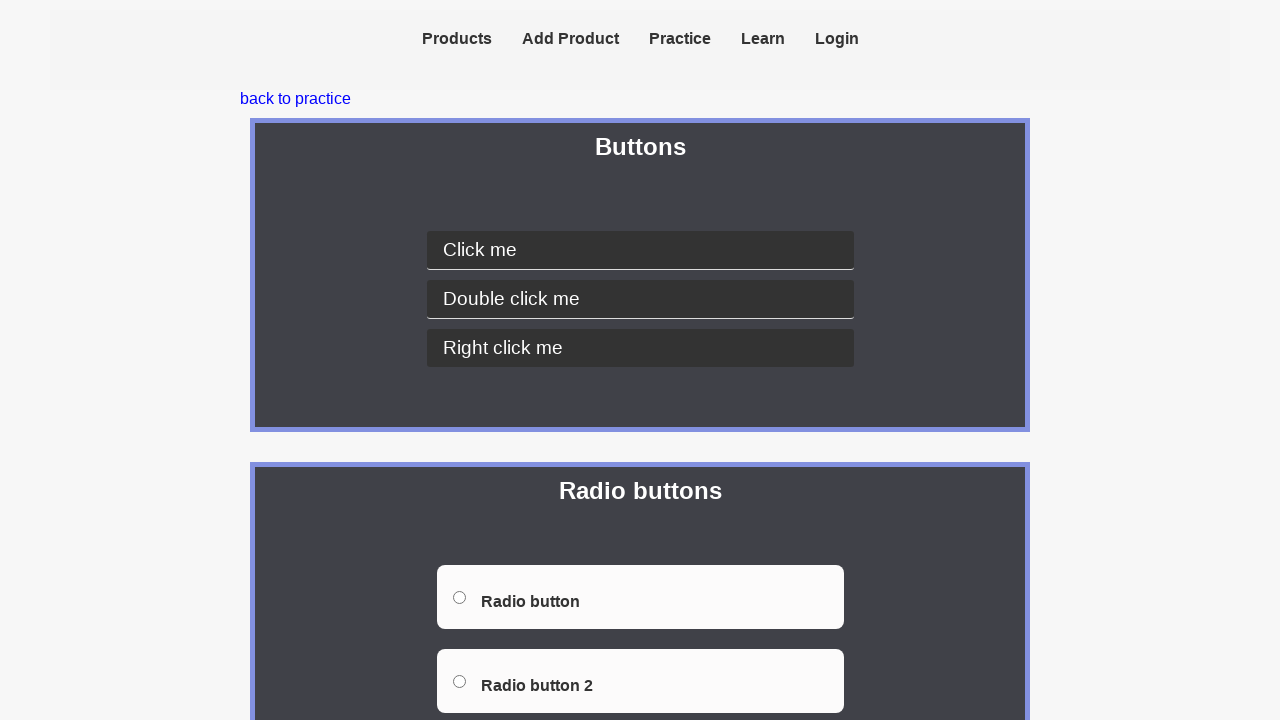

Checked first checkbox at (640, 360) on [name="checkbox1"]
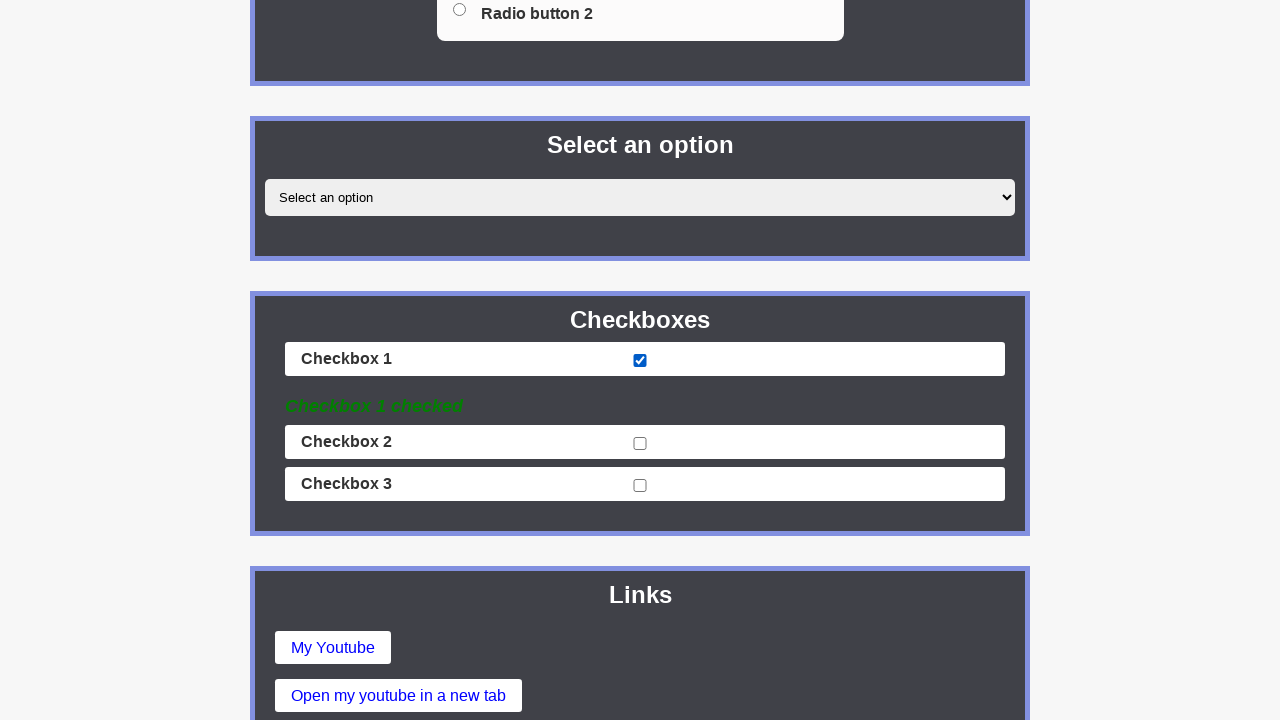

Verified first checkbox is checked
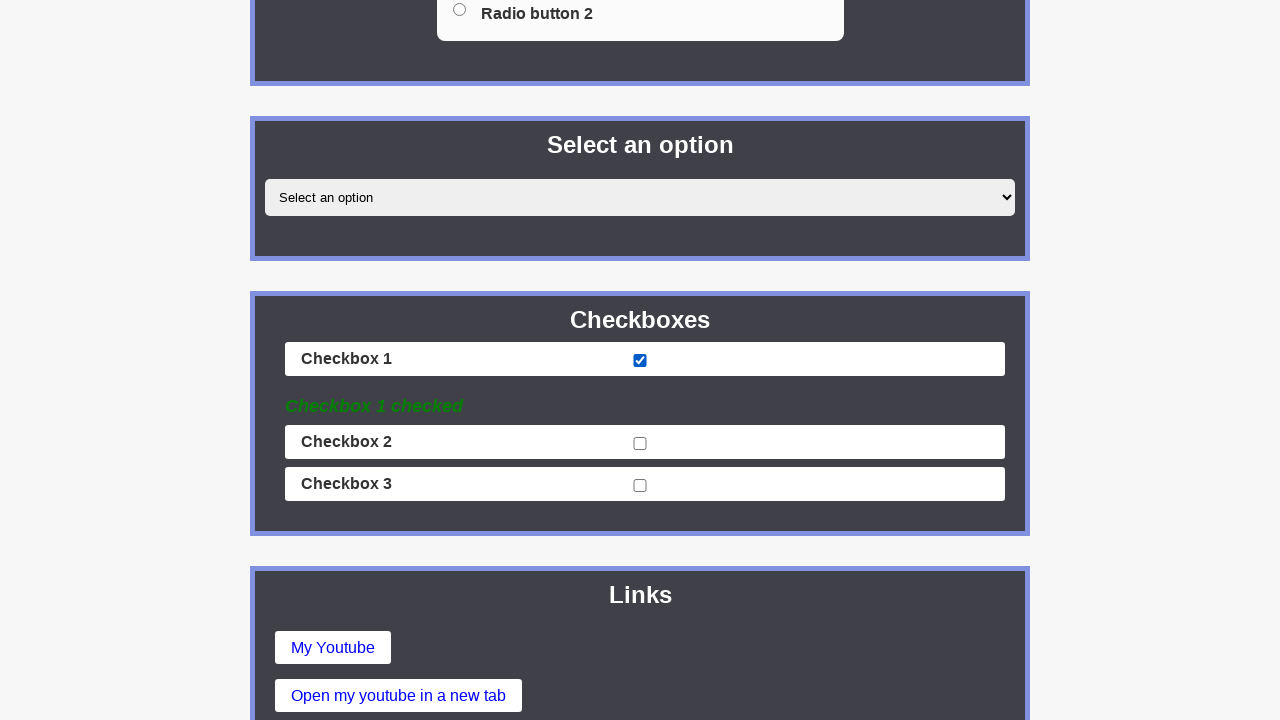

Checked second checkbox at (640, 444) on [name="checkbox2"]
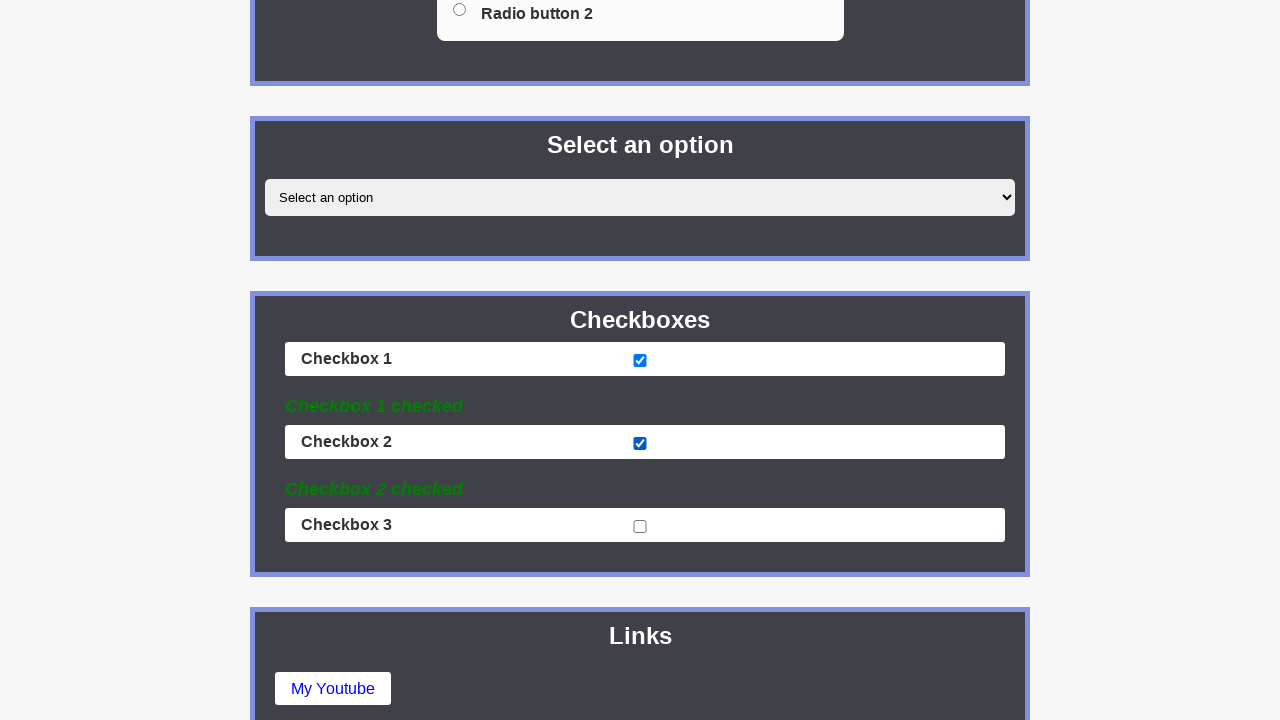

Verified second checkbox is checked
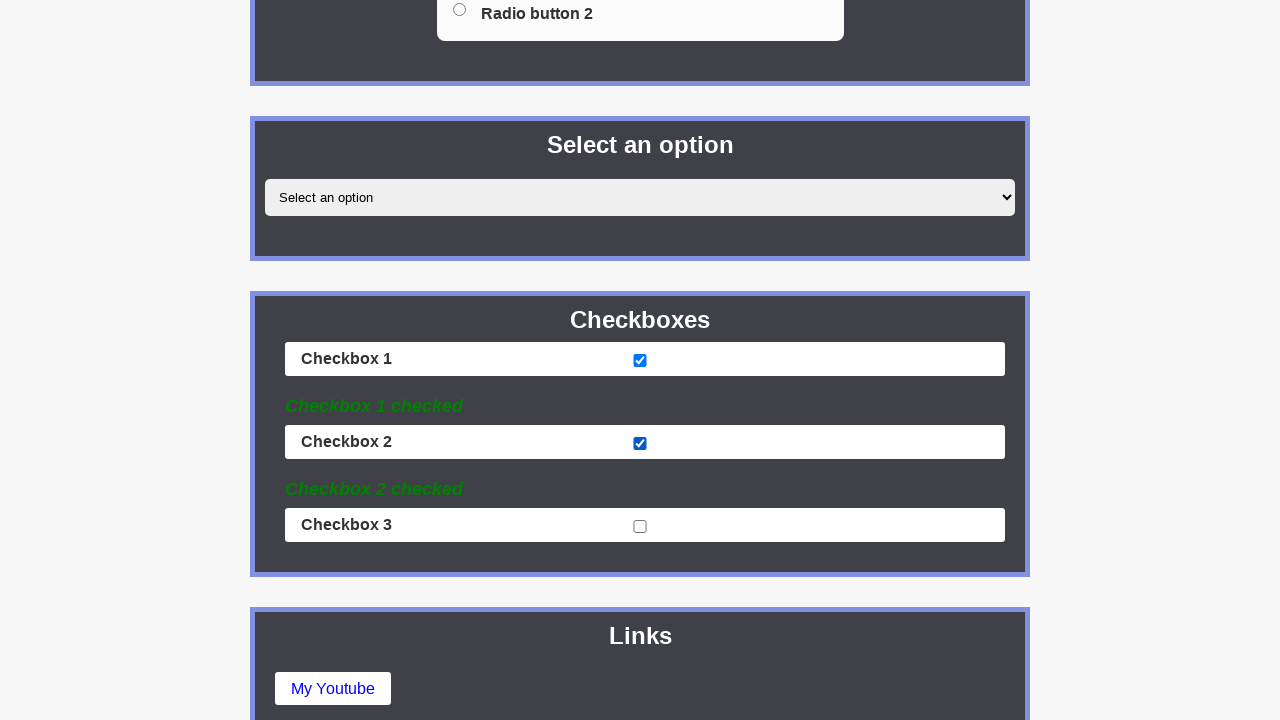

Unchecked first checkbox at (640, 360) on [name="checkbox1"]
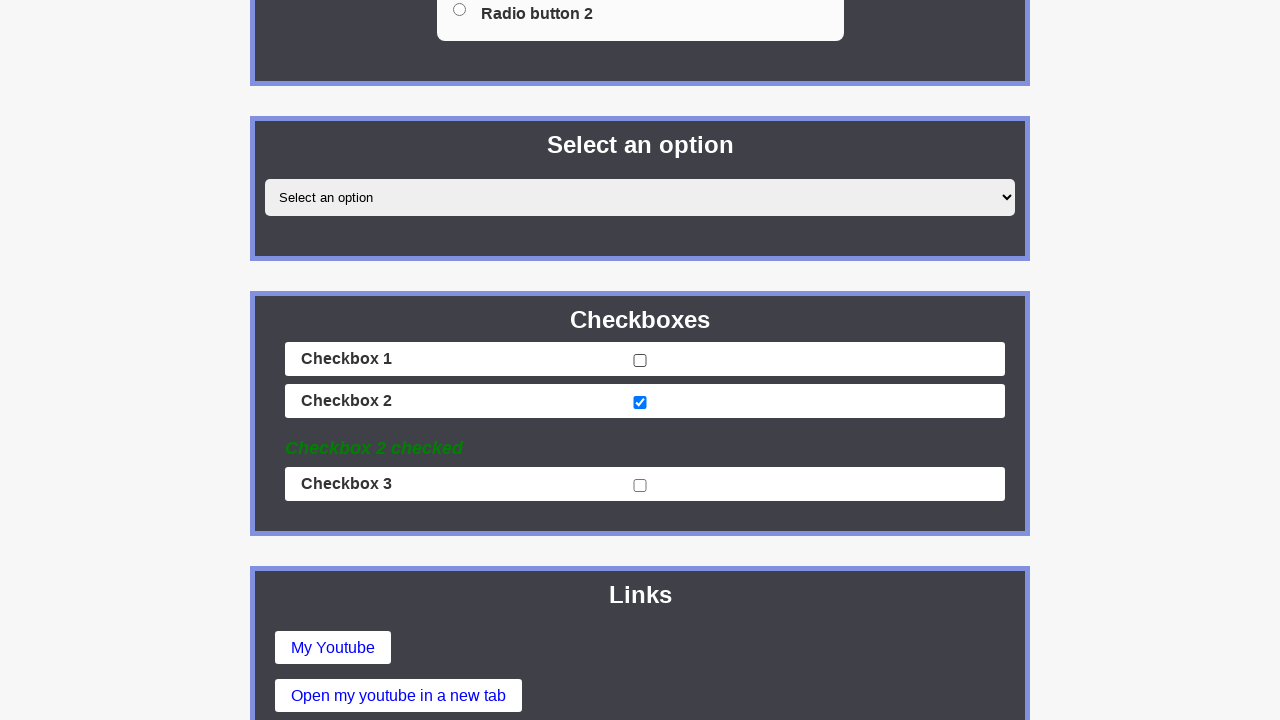

Verified first checkbox is unchecked
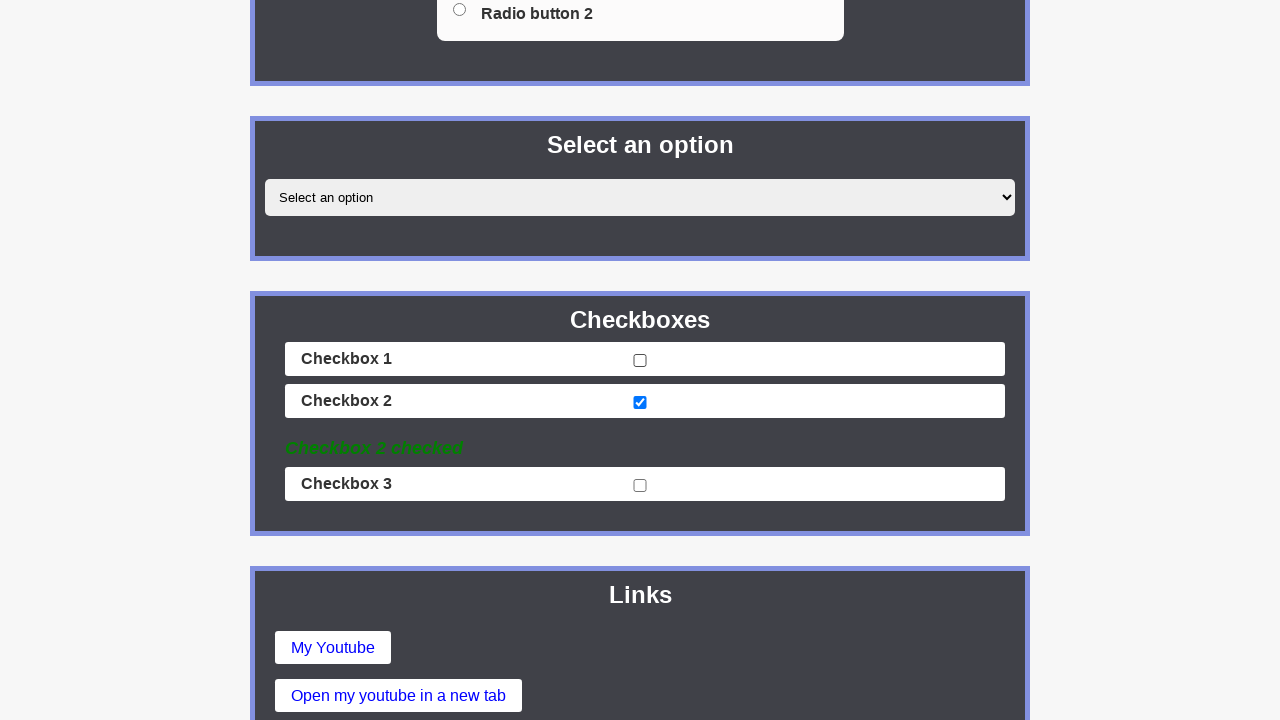

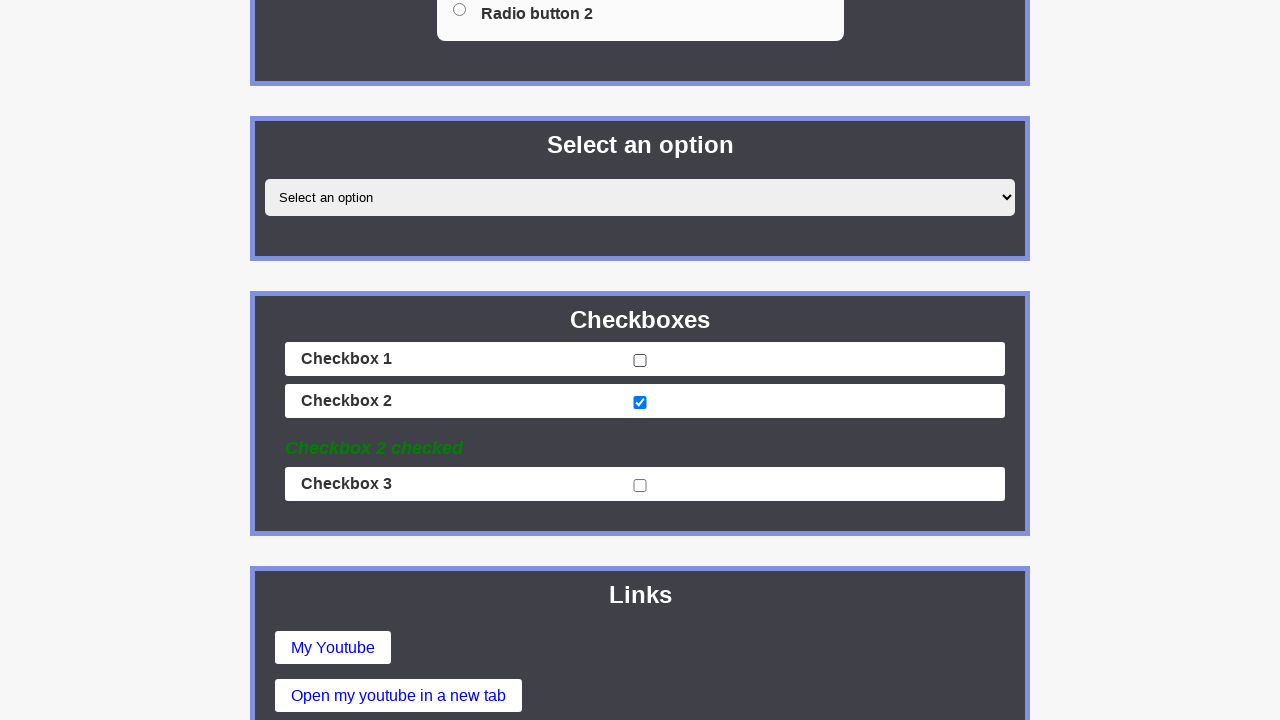